Tests multiple window handling by clicking a link that opens a new window, switching between windows, and verifying the titles of each window.

Starting URL: http://the-internet.herokuapp.com/windows

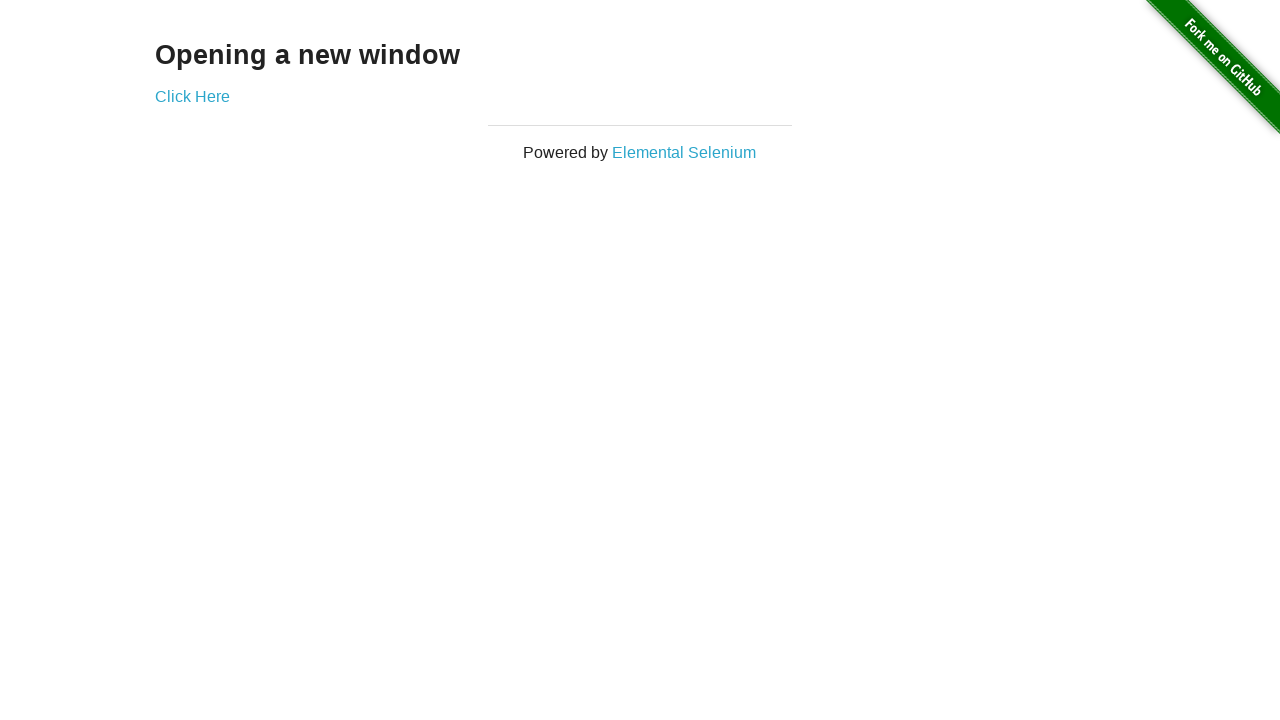

Clicked link to open new window at (192, 96) on .example a
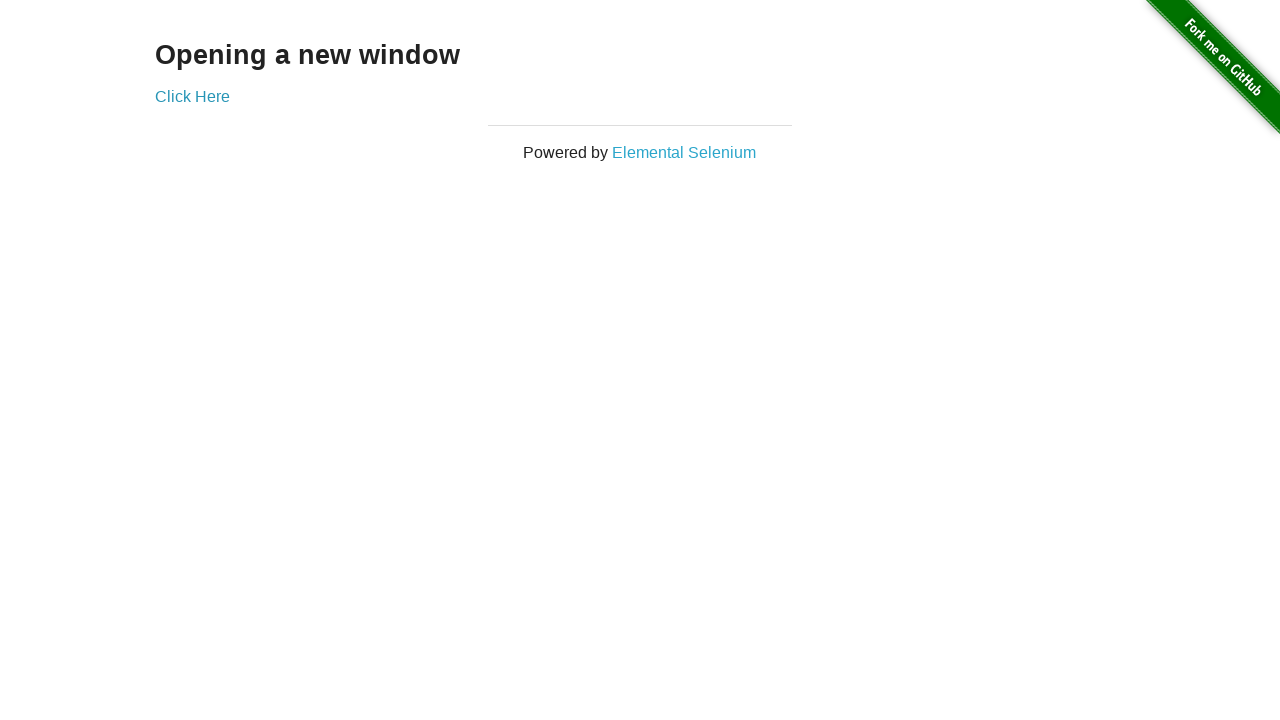

Captured new window page object
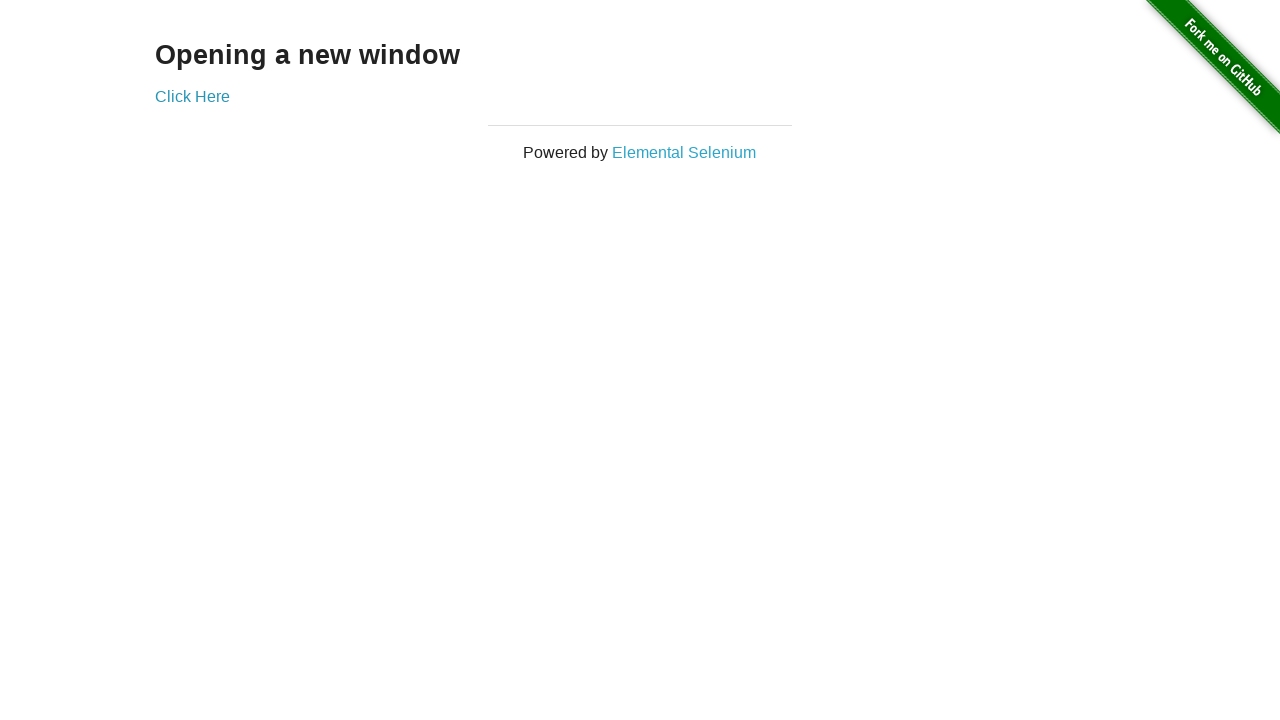

Verified original window title is not 'New Window'
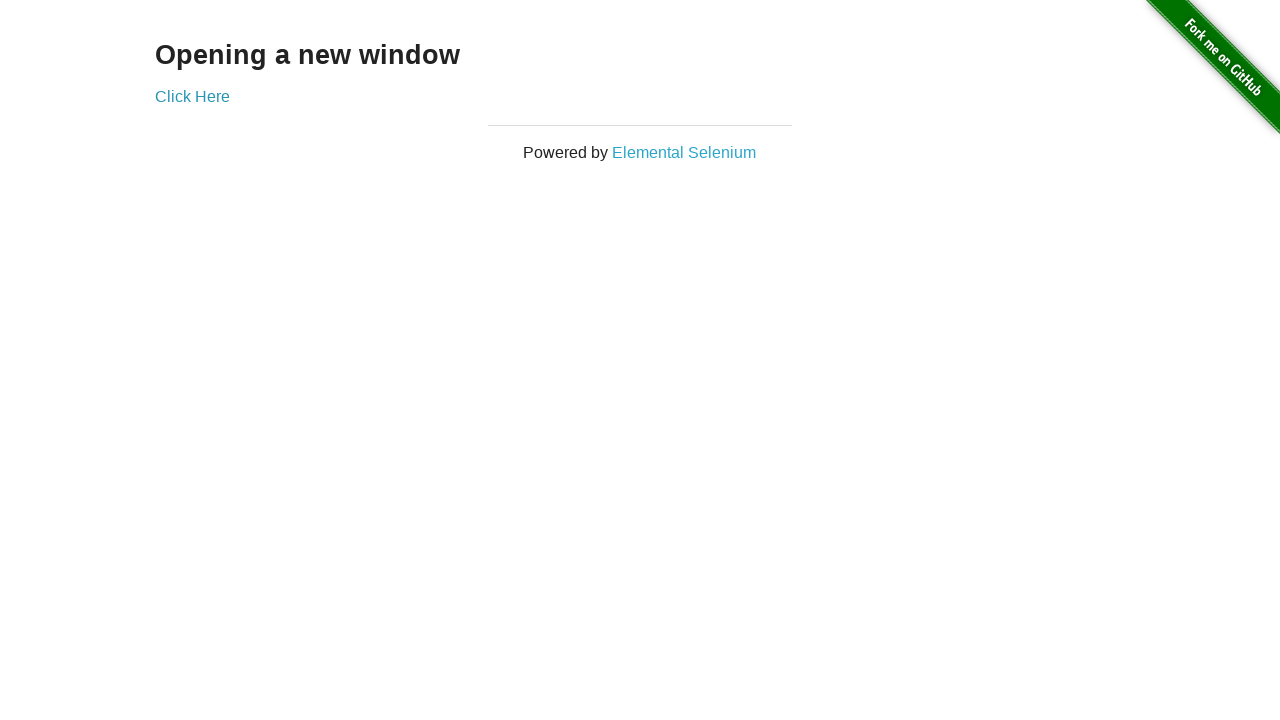

New window page loaded
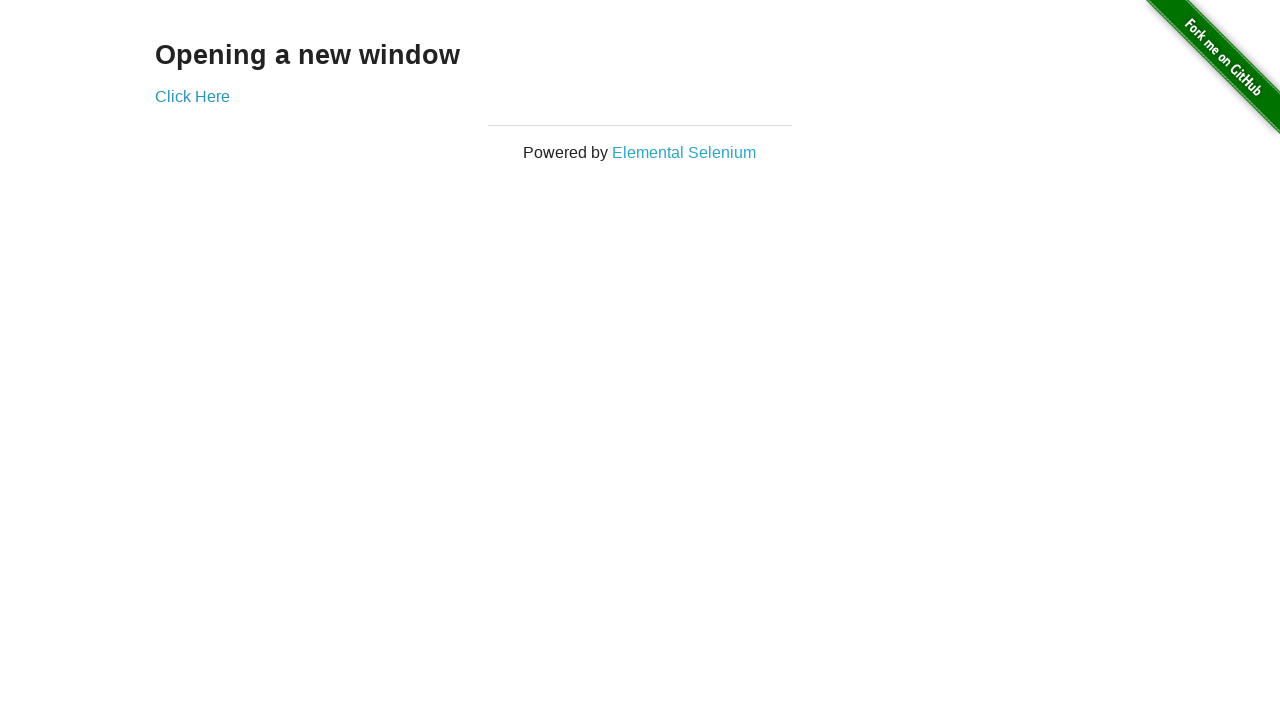

Verified new window title is 'New Window'
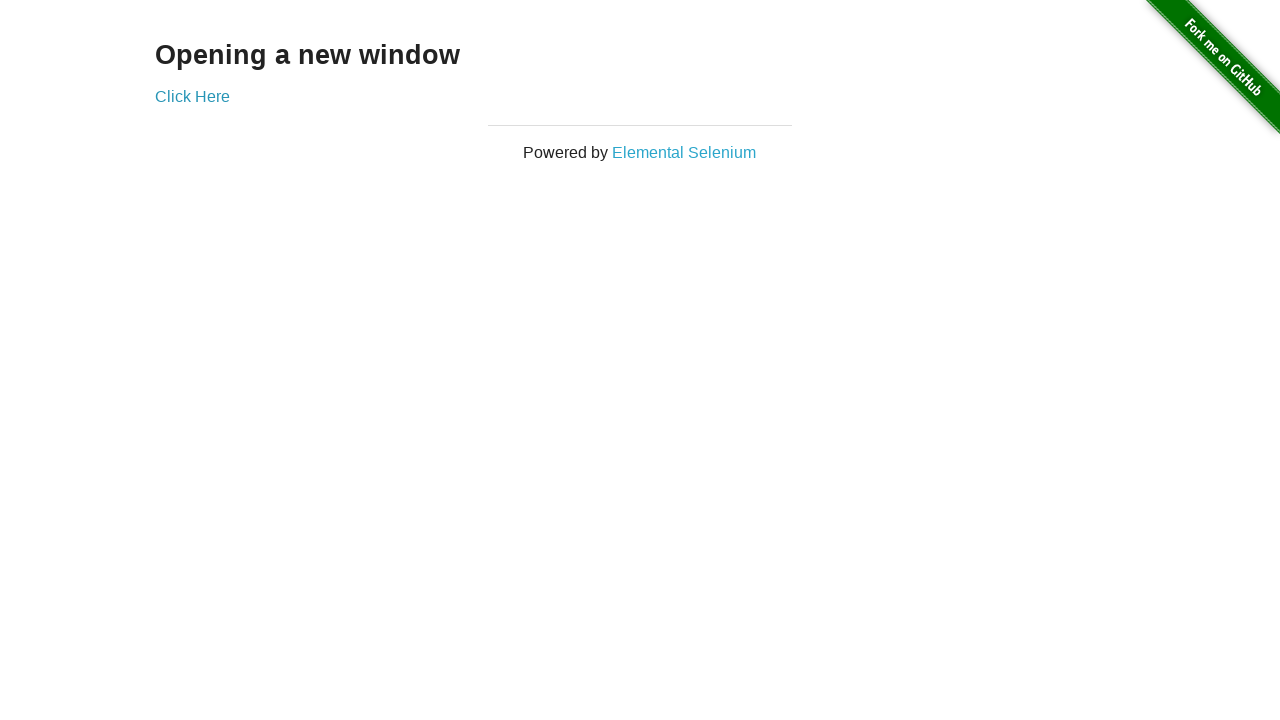

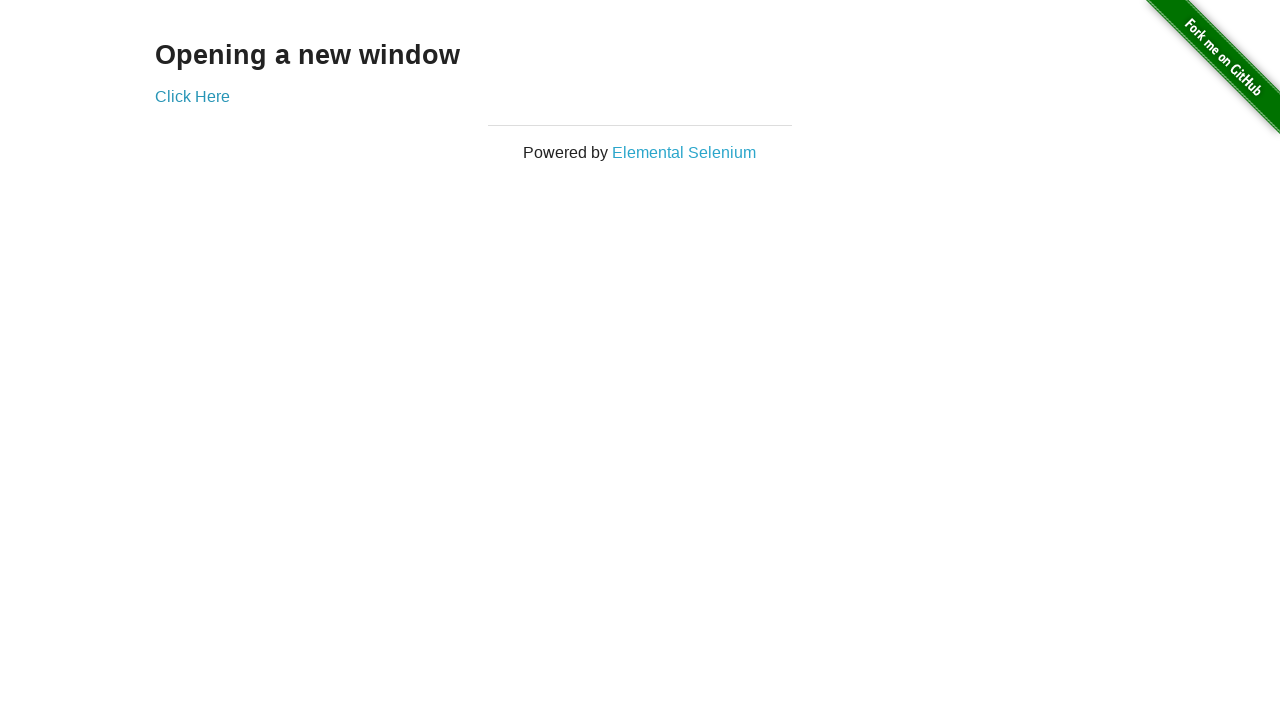